Tests the CHP Traffic incident page by selecting a communication center from a dropdown and clicking the OK button to load incidents for that region, then verifying the incidents table is displayed.

Starting URL: https://cad.chp.ca.gov/Traffic.aspx

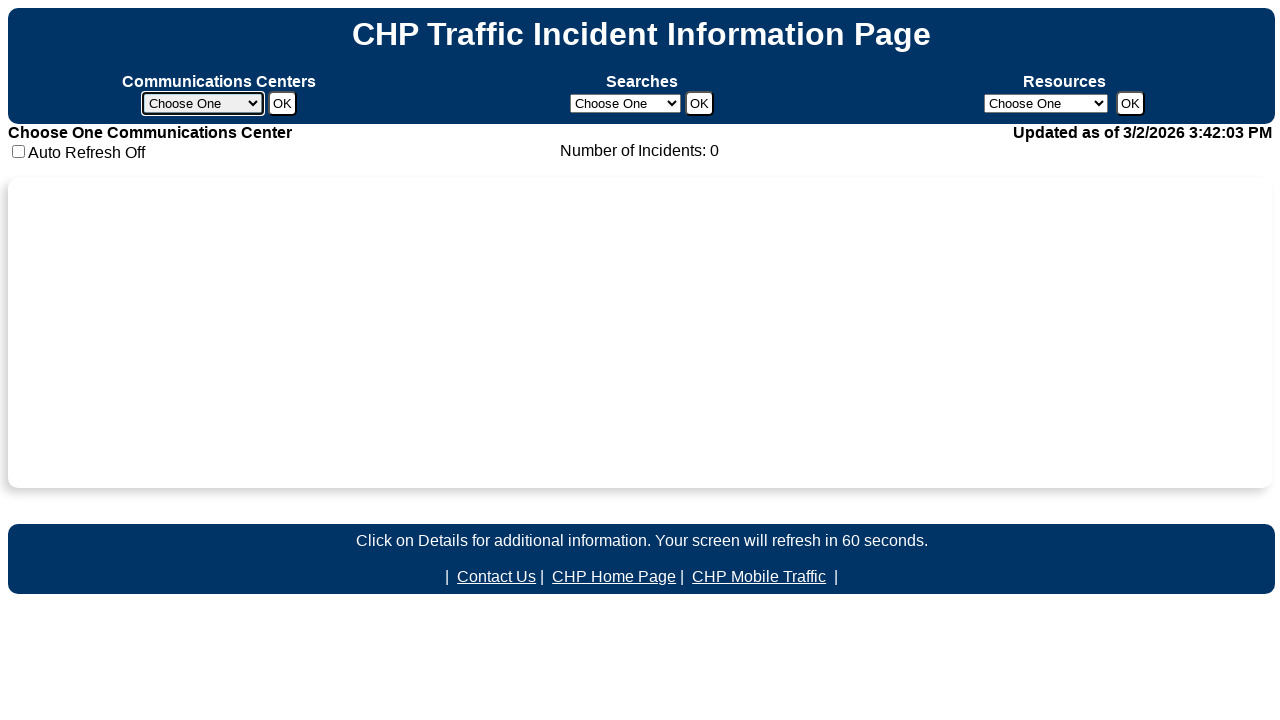

Communications Center dropdown loaded
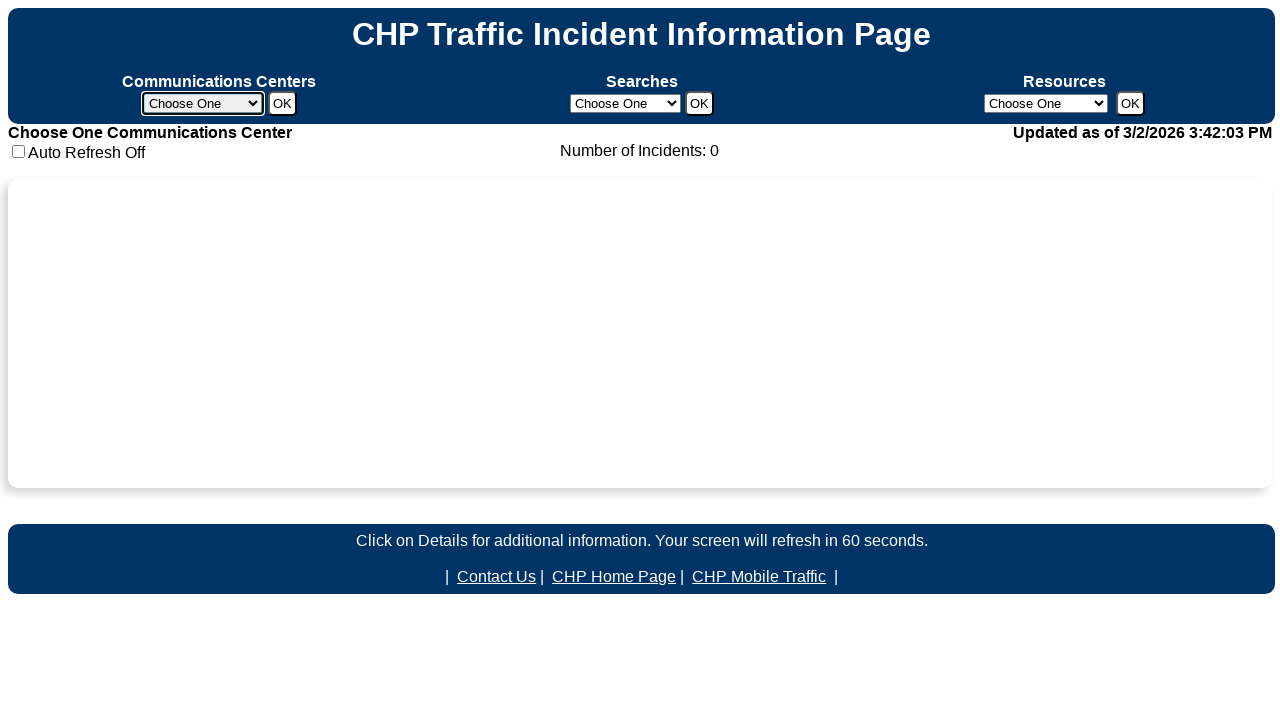

Selected 'Border' (BCCC) from Communications Center dropdown on #ddlComCenter
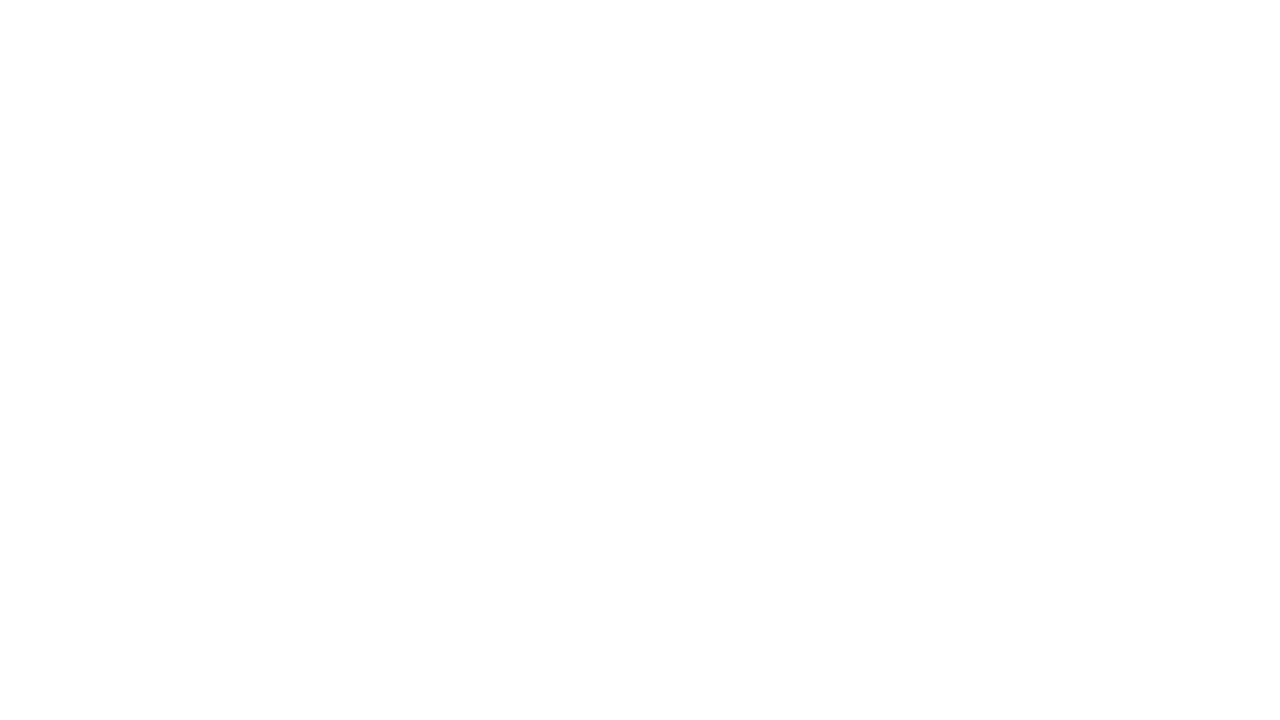

Clicked OK button to load incidents for Border region at (282, 104) on #btnCCGo
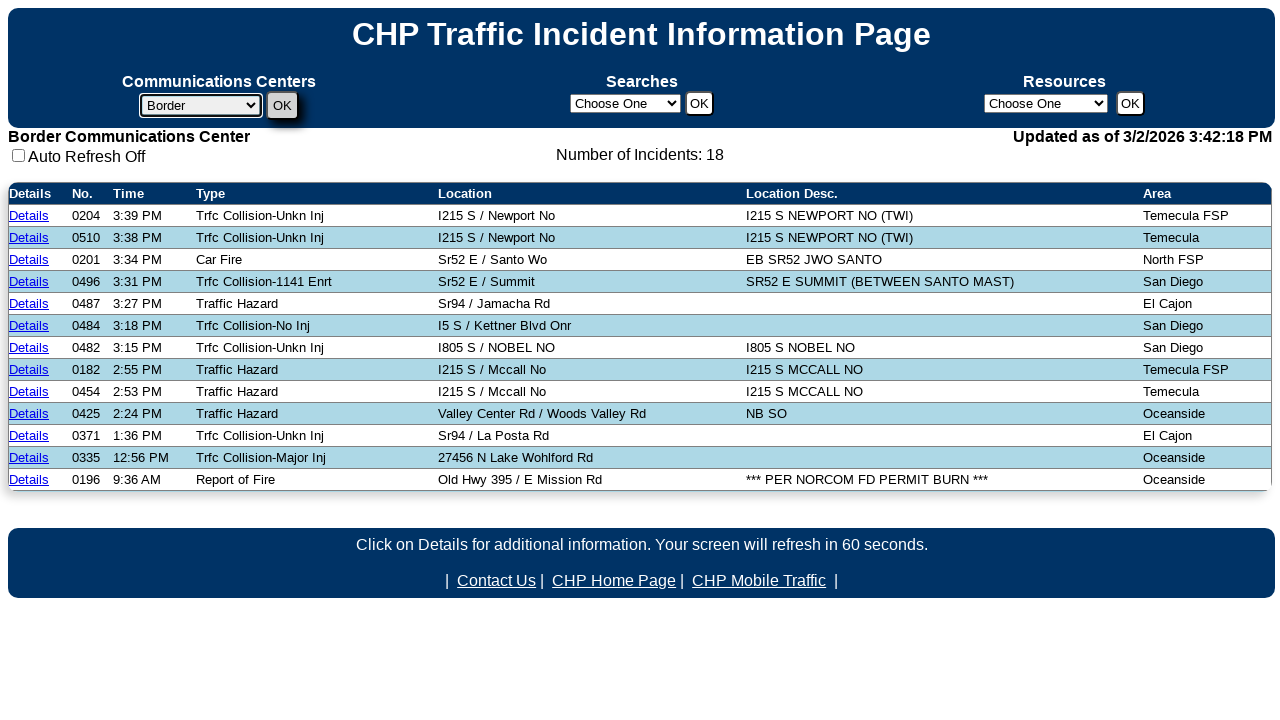

Incidents table loaded successfully
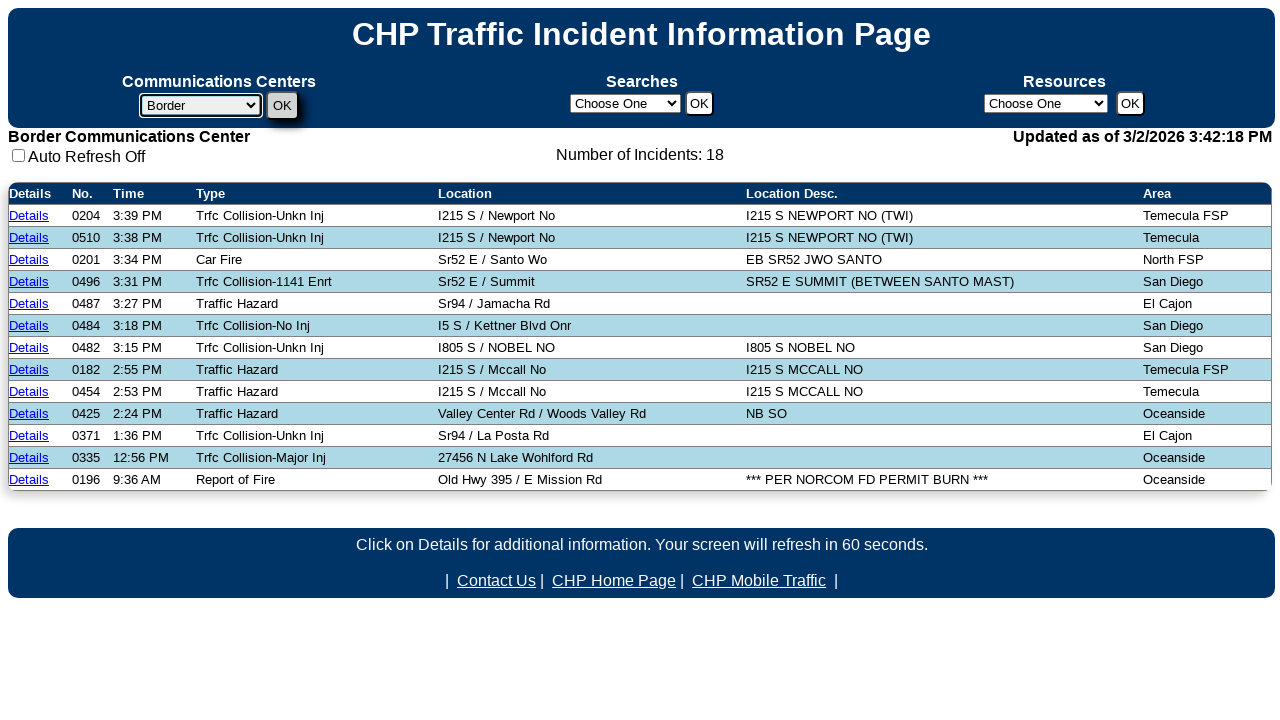

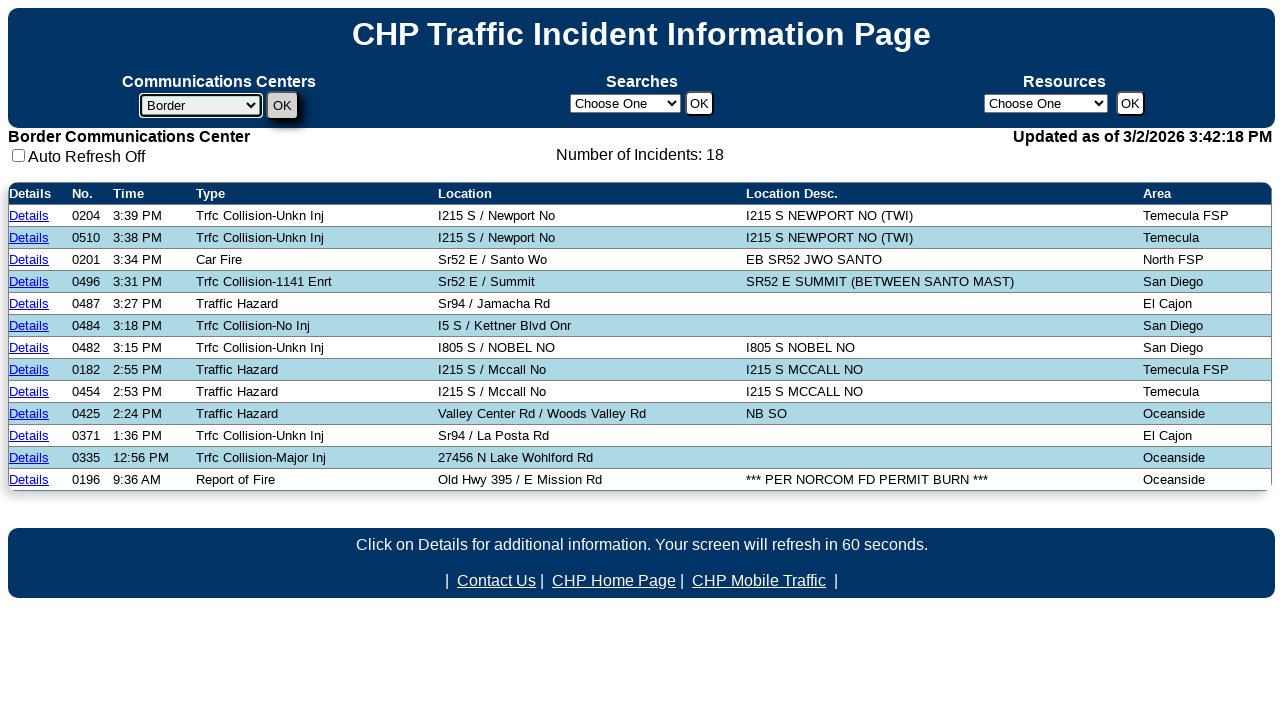